Tests browser navigation functionality by navigating to Collabera website, then performing refresh, back, and forward navigation actions.

Starting URL: https://www.collabera.com/

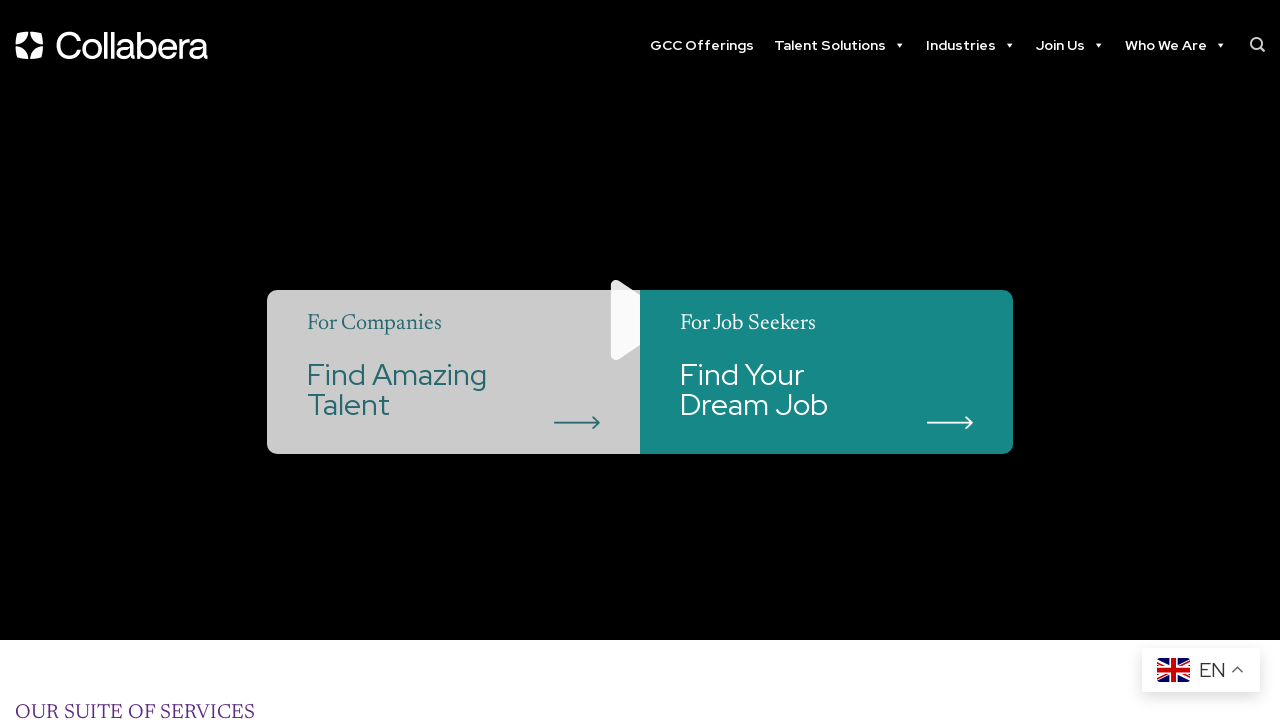

Navigated to Collabera website at https://www.collabera.com/
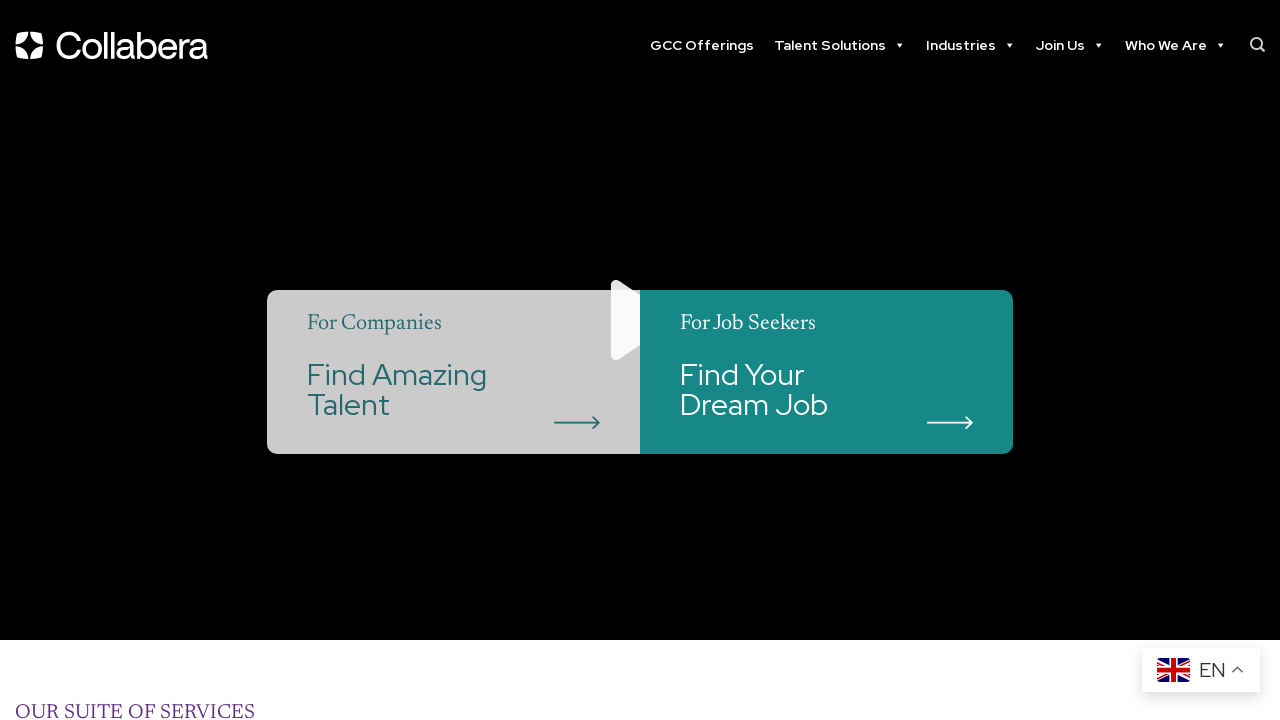

Refreshed the current page
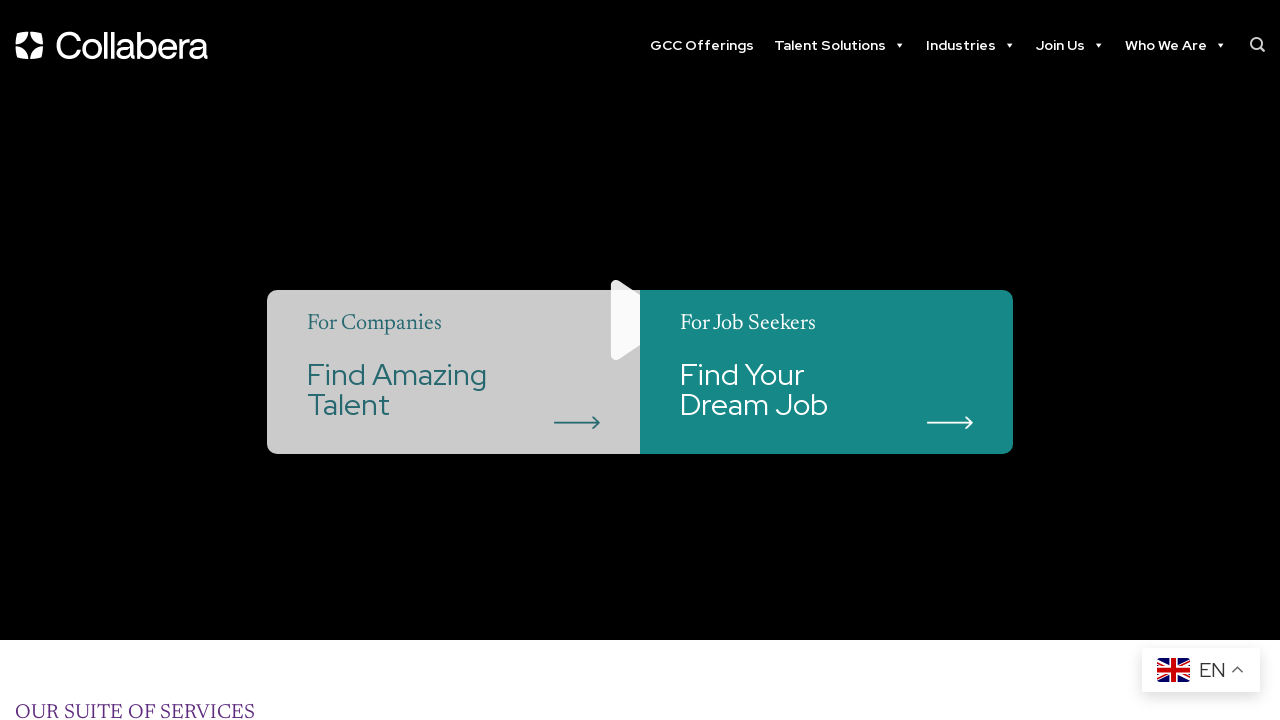

Navigated back in browser history
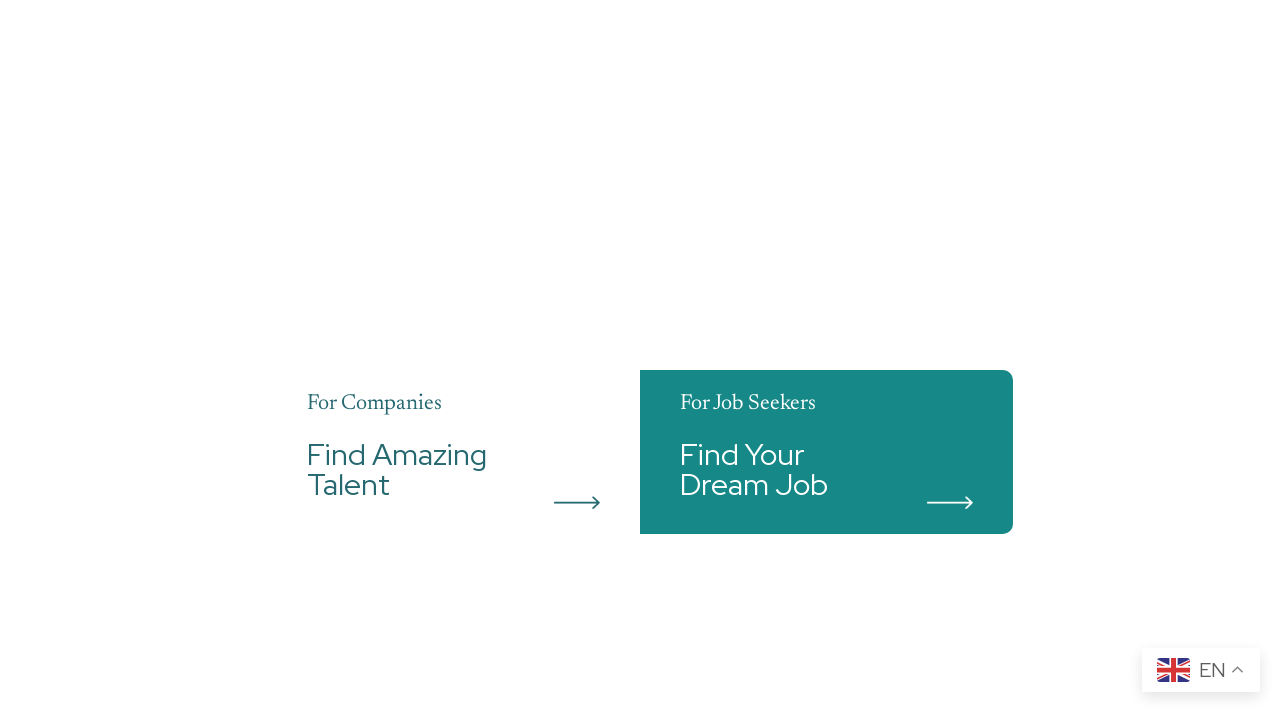

Navigated forward in browser history
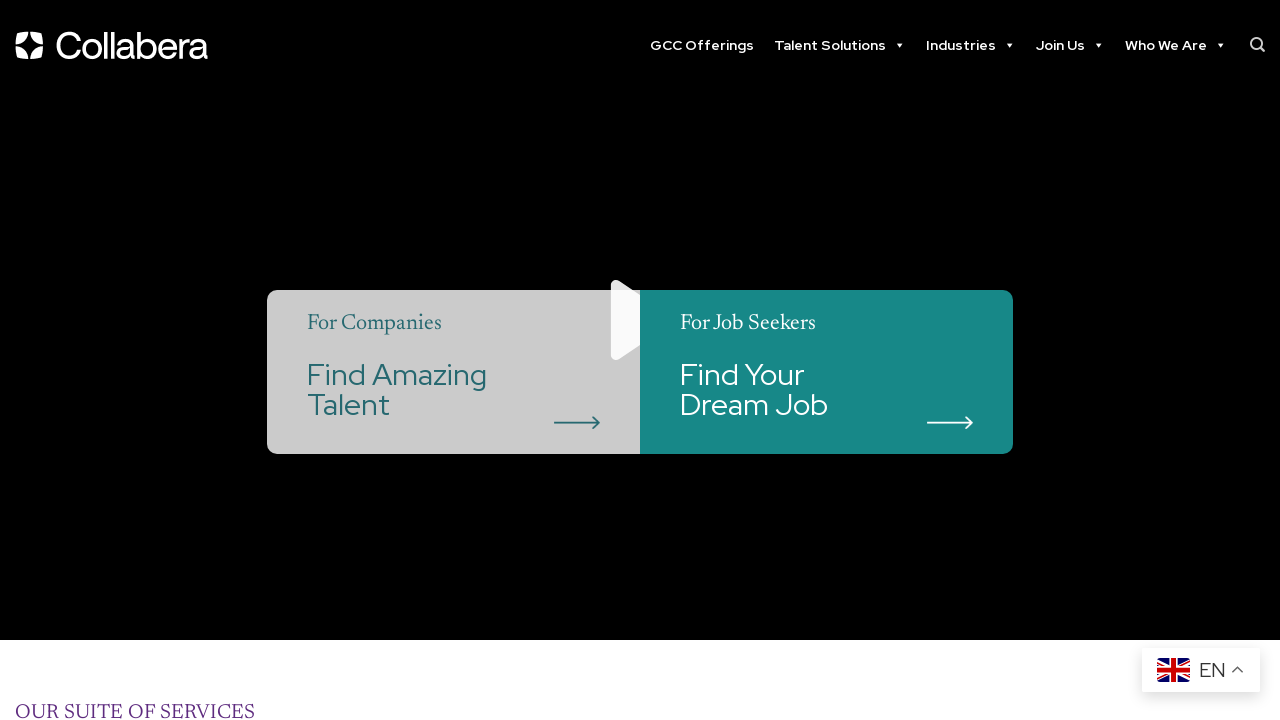

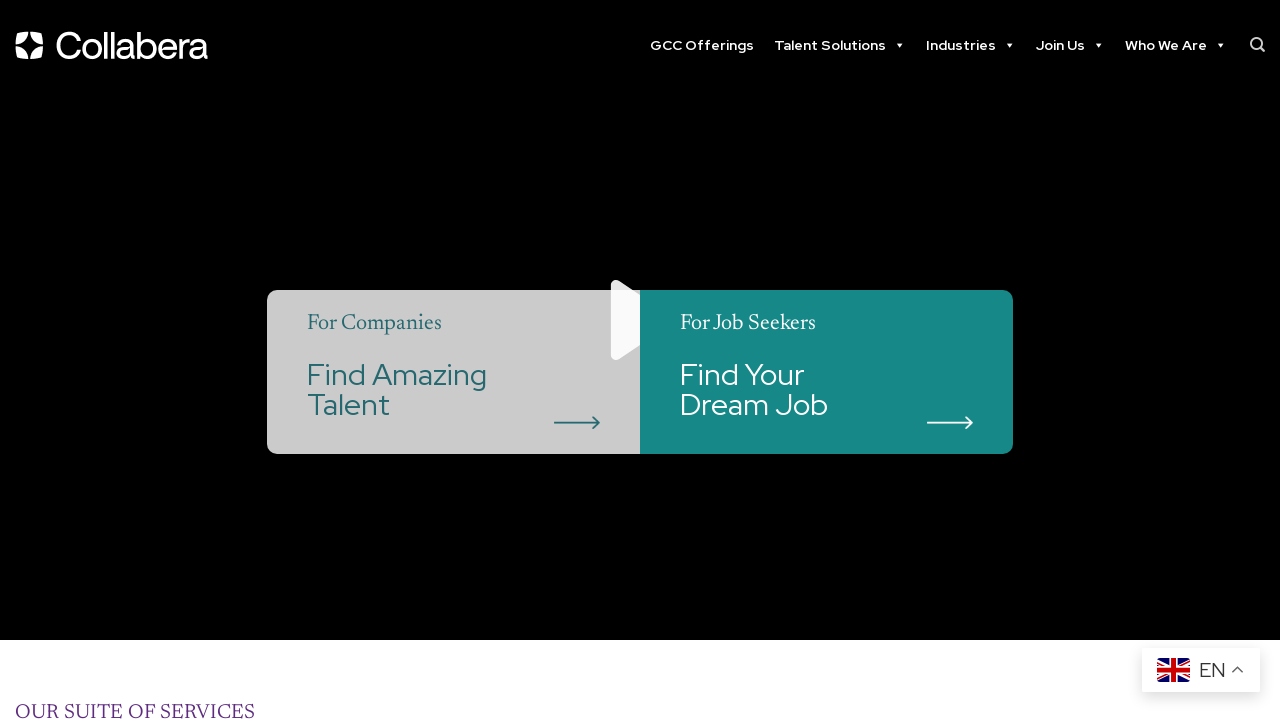